Tests the hotel listing functionality by clicking a button to view the hotel list and verifying that hotels are displayed

Starting URL: http://hotel-v3.progmasters.hu/

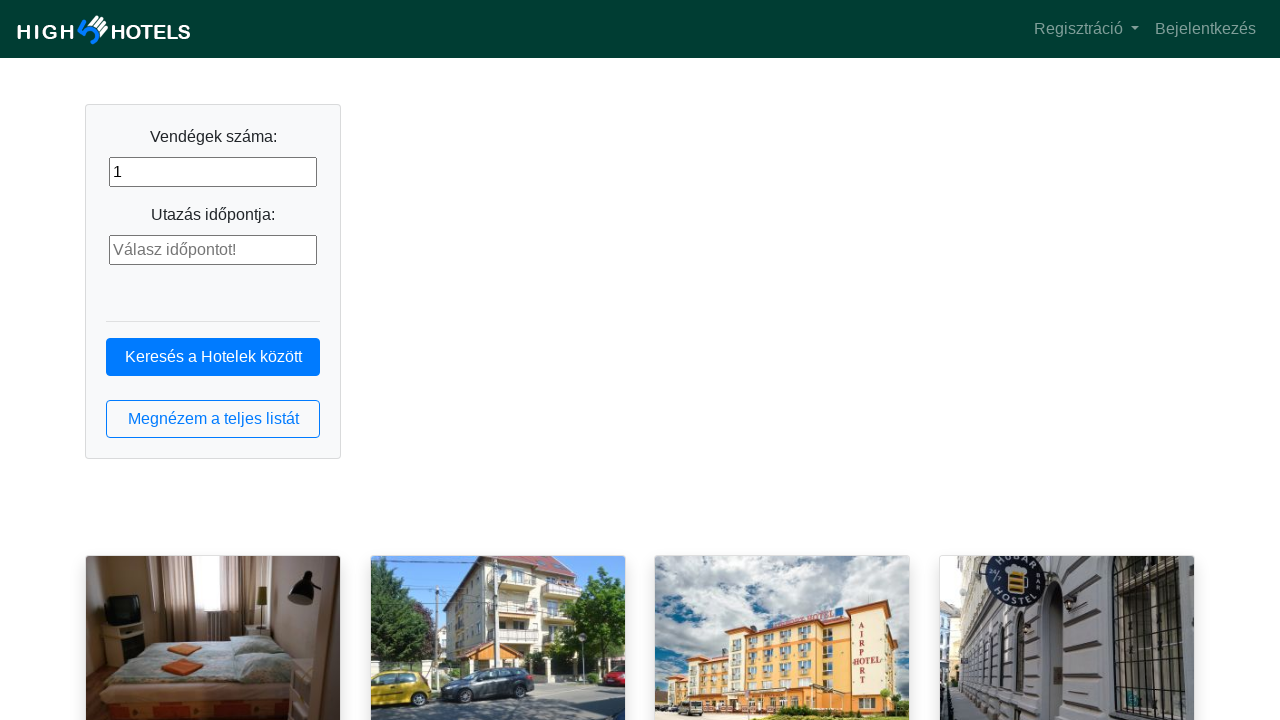

Clicked the hotel list button at (213, 419) on button.btn.btn-outline-primary.btn-block
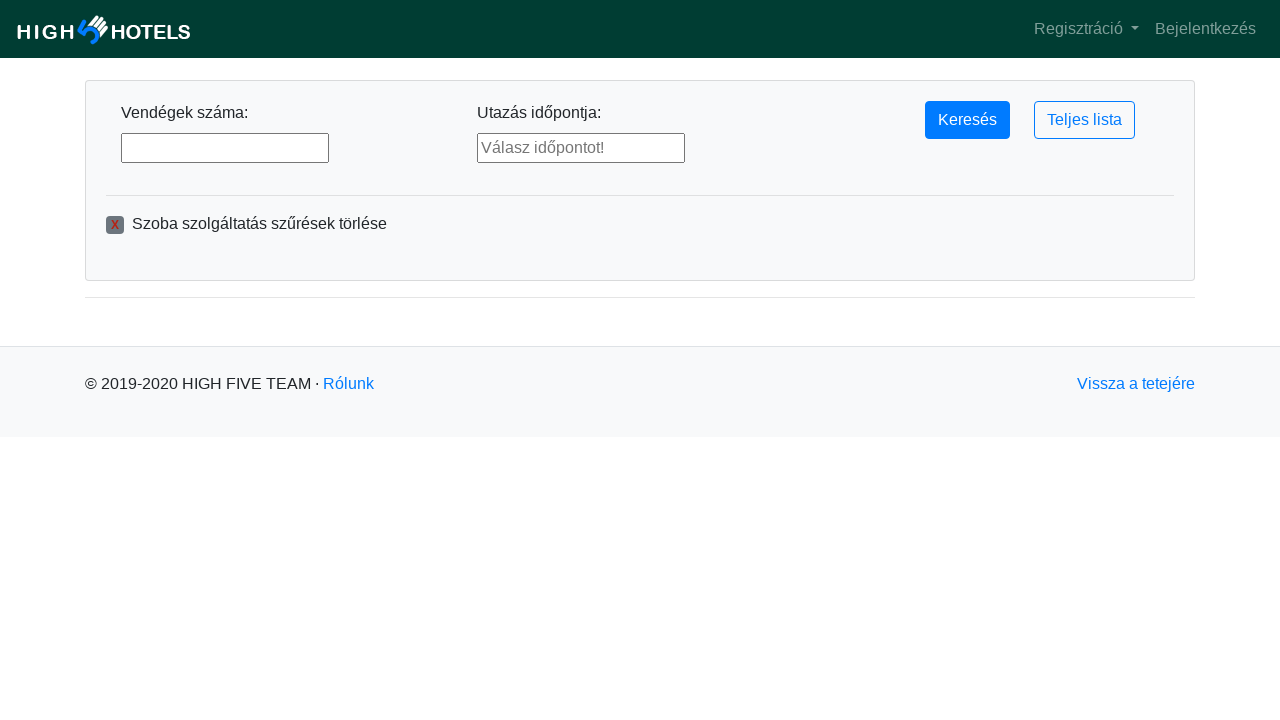

Hotel list loaded - hotel name selectors are visible
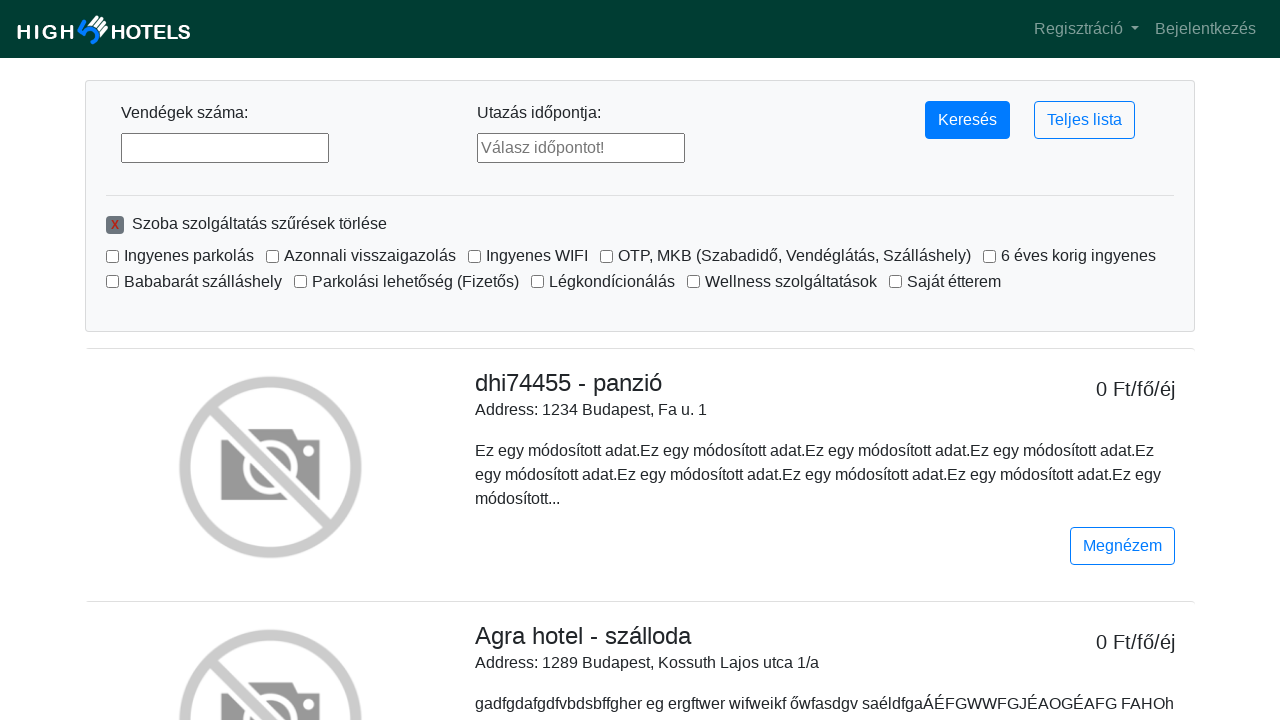

Verified that at least one hotel is displayed in the list
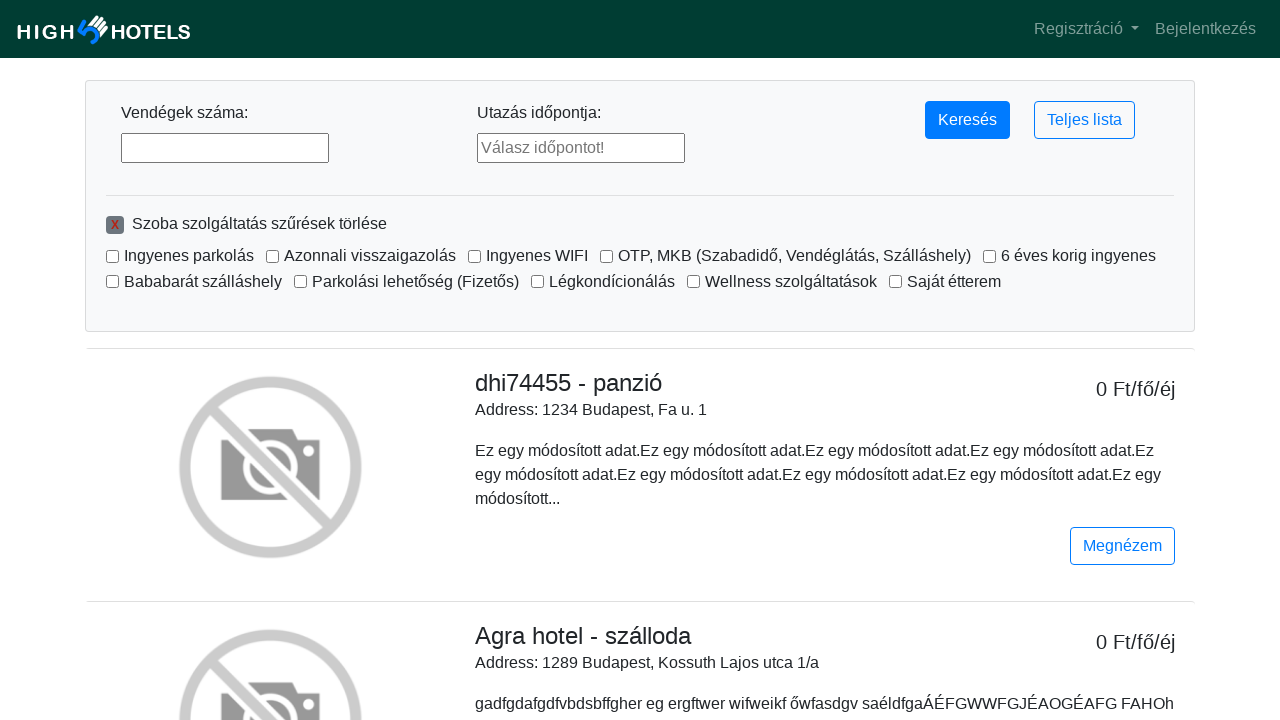

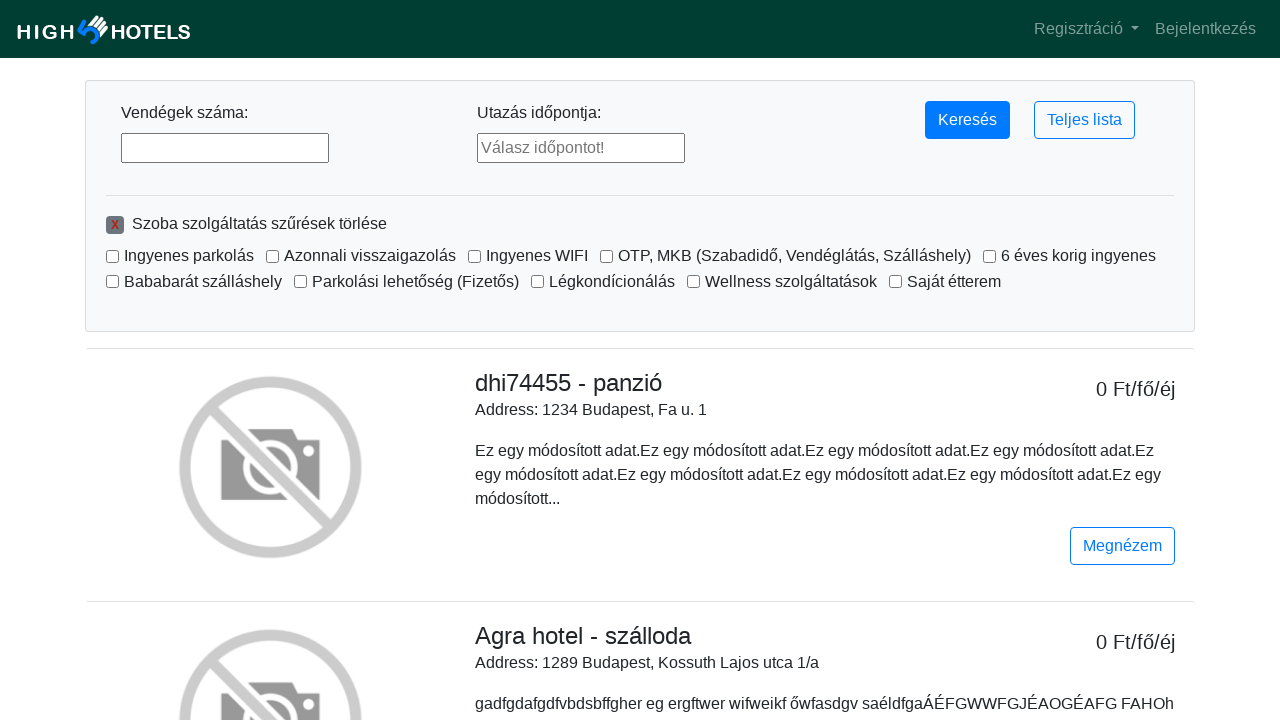